Tests that other controls are hidden when editing a todo item

Starting URL: https://demo.playwright.dev/todomvc

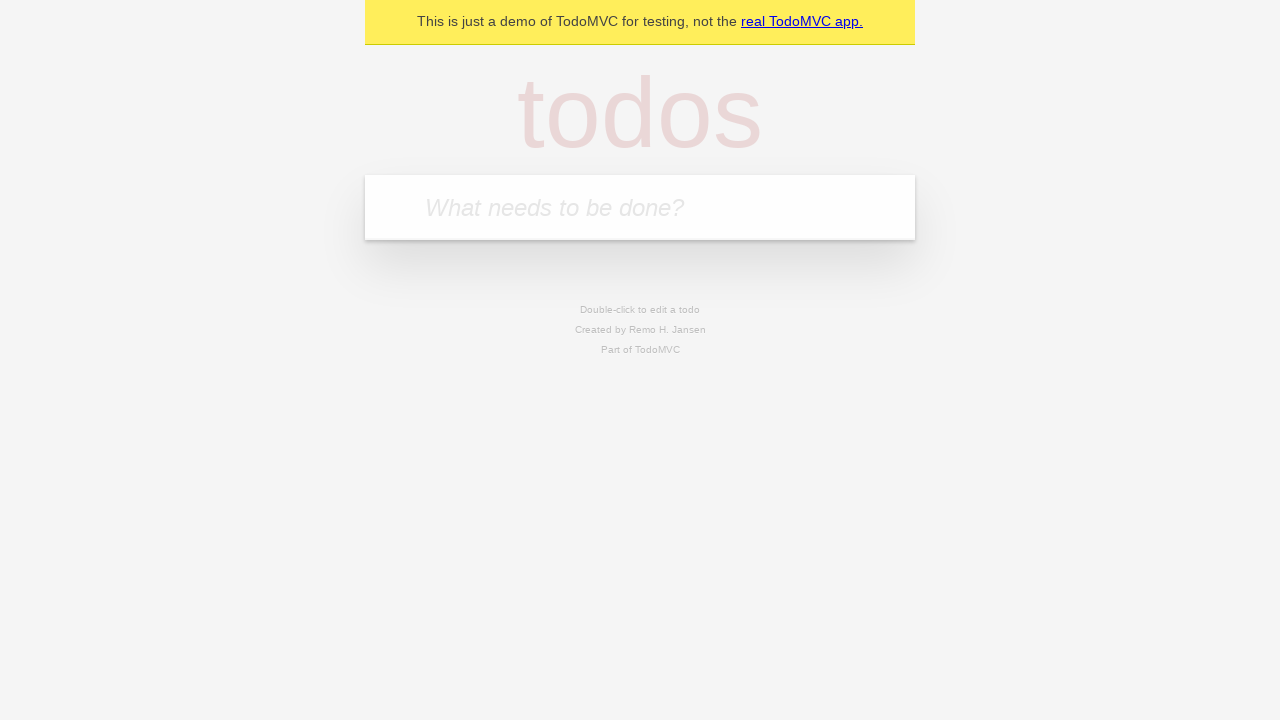

Filled todo input with 'buy some cheese' on internal:attr=[placeholder="What needs to be done?"i]
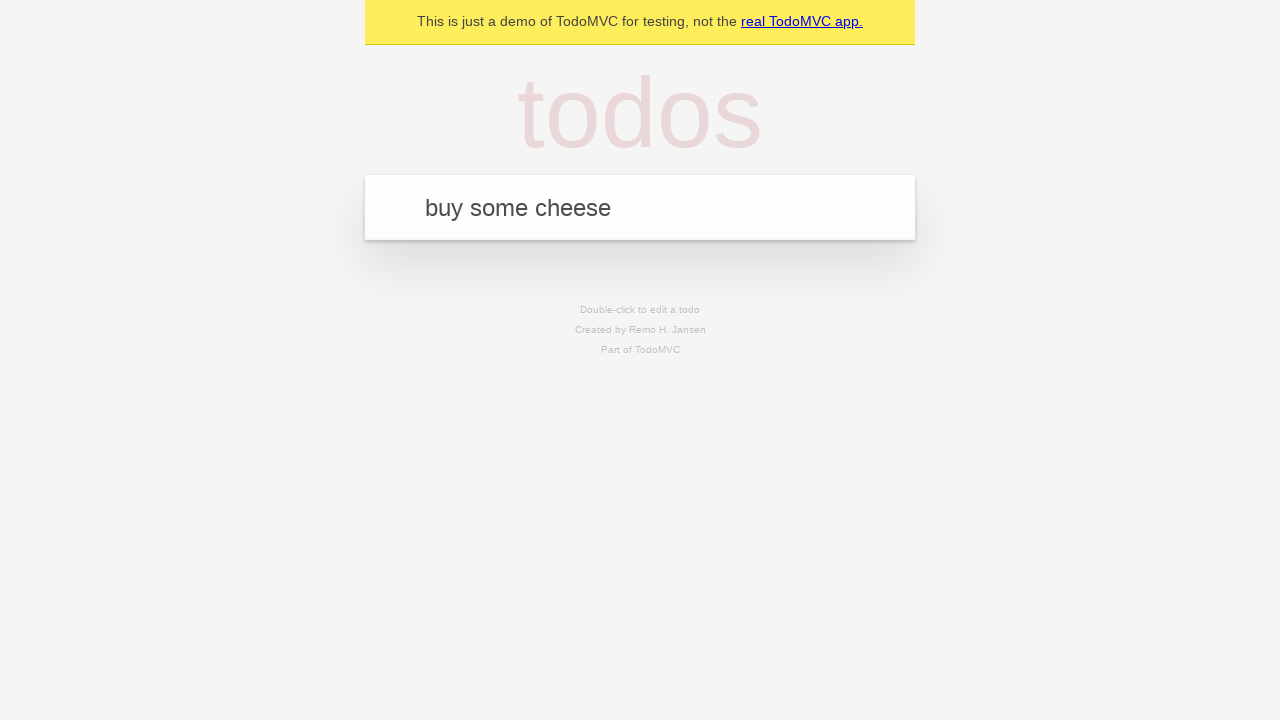

Pressed Enter to create todo 'buy some cheese' on internal:attr=[placeholder="What needs to be done?"i]
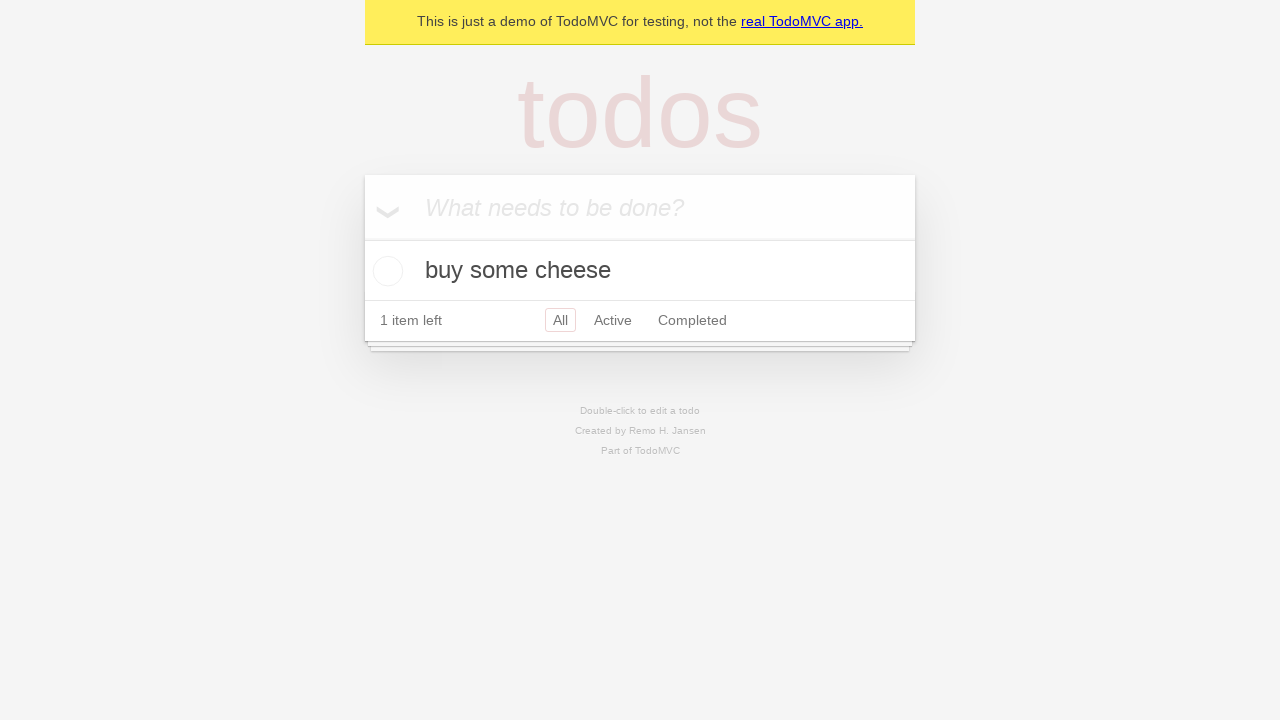

Filled todo input with 'feed the cat' on internal:attr=[placeholder="What needs to be done?"i]
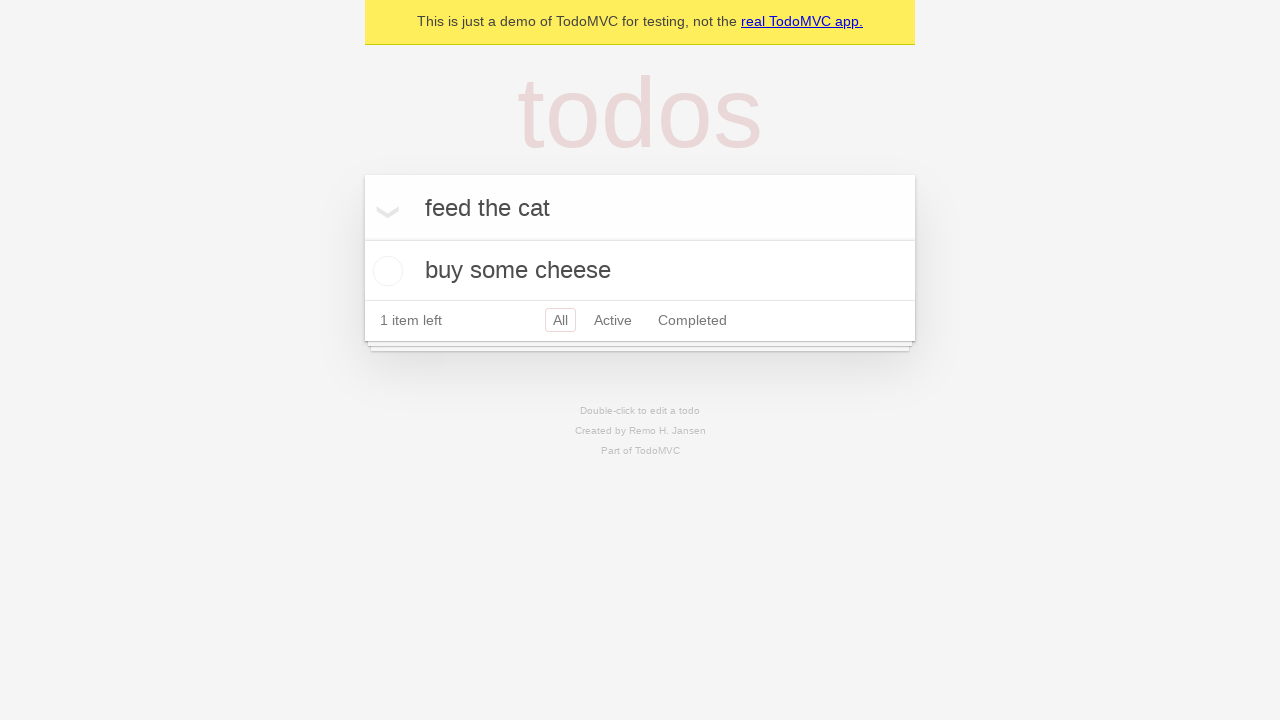

Pressed Enter to create todo 'feed the cat' on internal:attr=[placeholder="What needs to be done?"i]
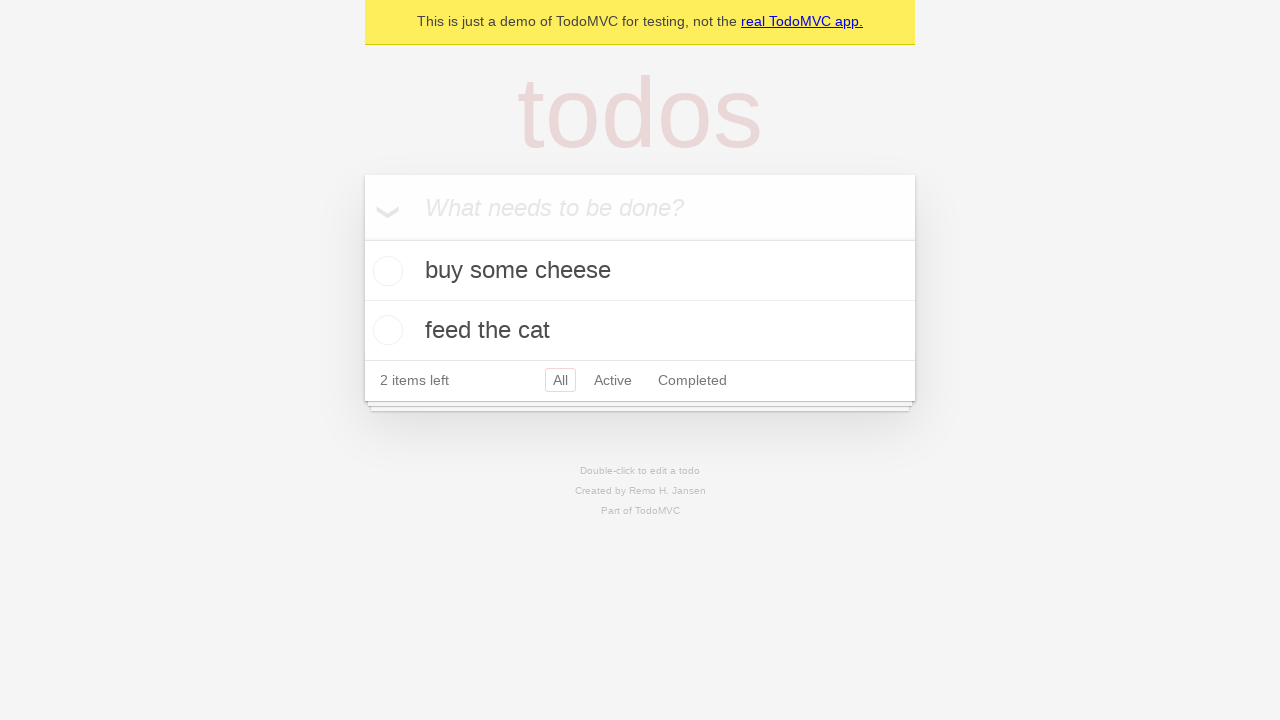

Filled todo input with 'book a doctors appointment' on internal:attr=[placeholder="What needs to be done?"i]
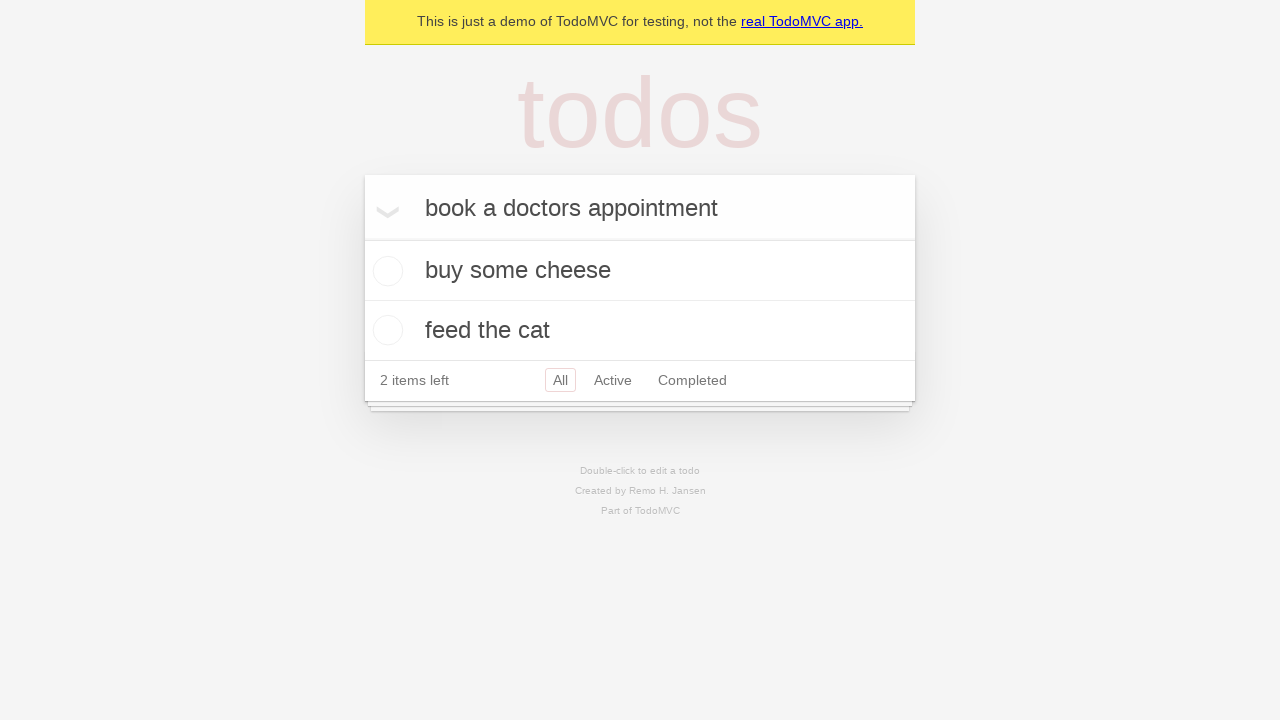

Pressed Enter to create todo 'book a doctors appointment' on internal:attr=[placeholder="What needs to be done?"i]
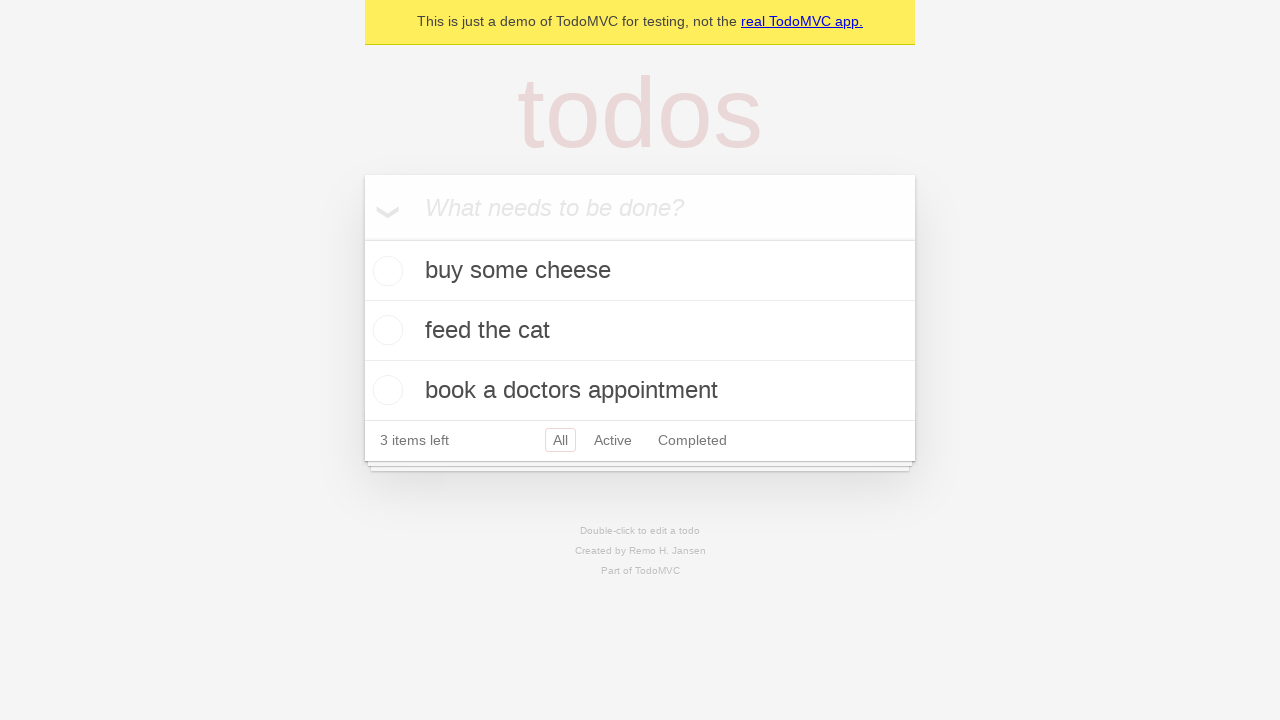

All 3 todo items have loaded
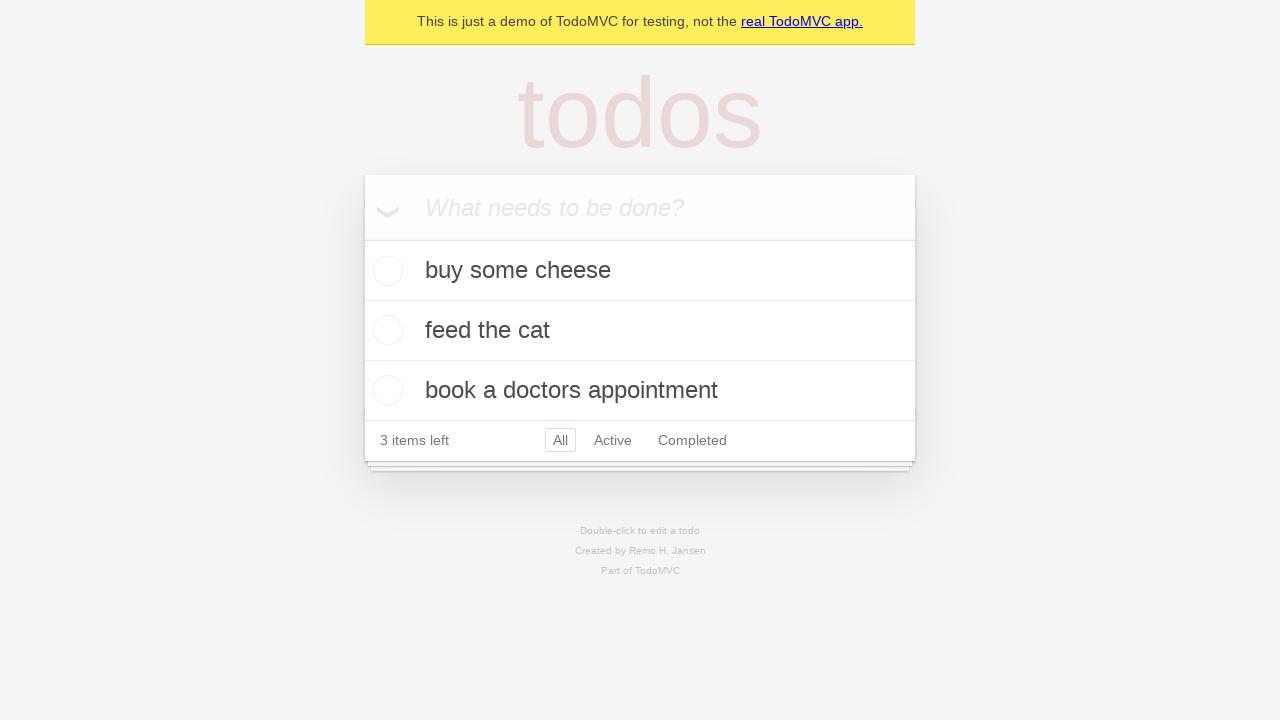

Double-clicked second todo item to enter edit mode at (640, 331) on internal:testid=[data-testid="todo-item"s] >> nth=1
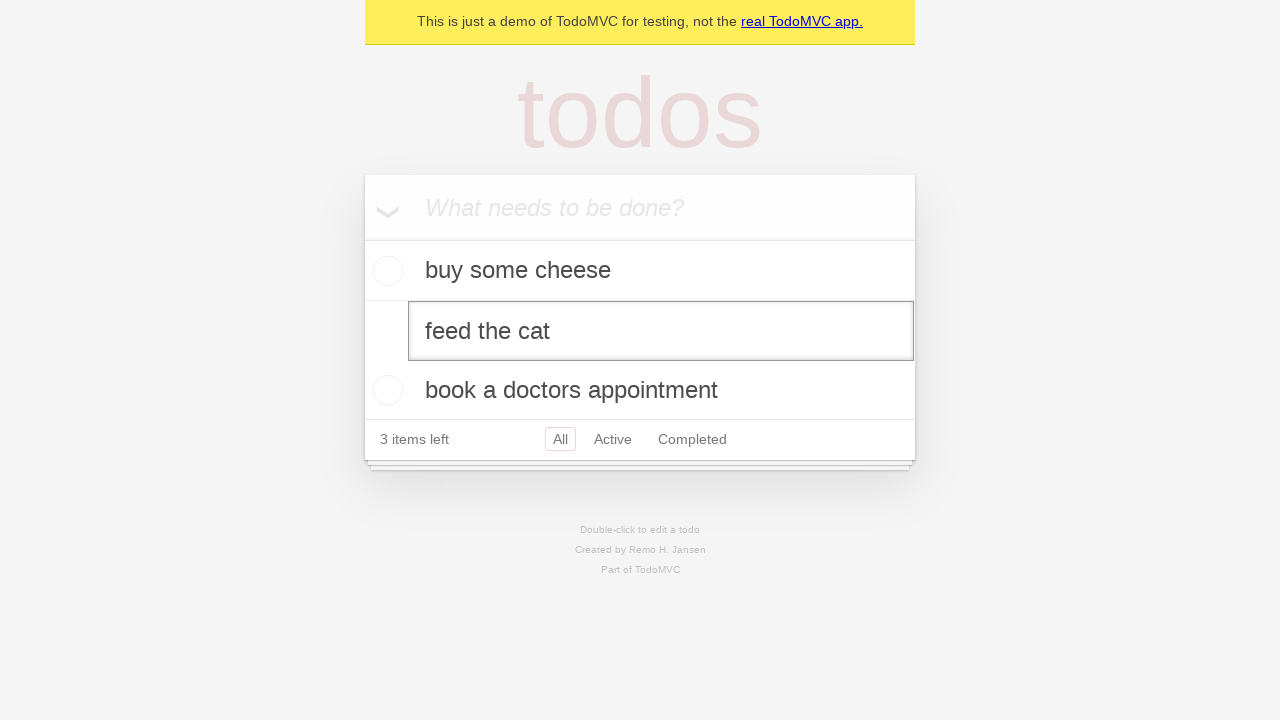

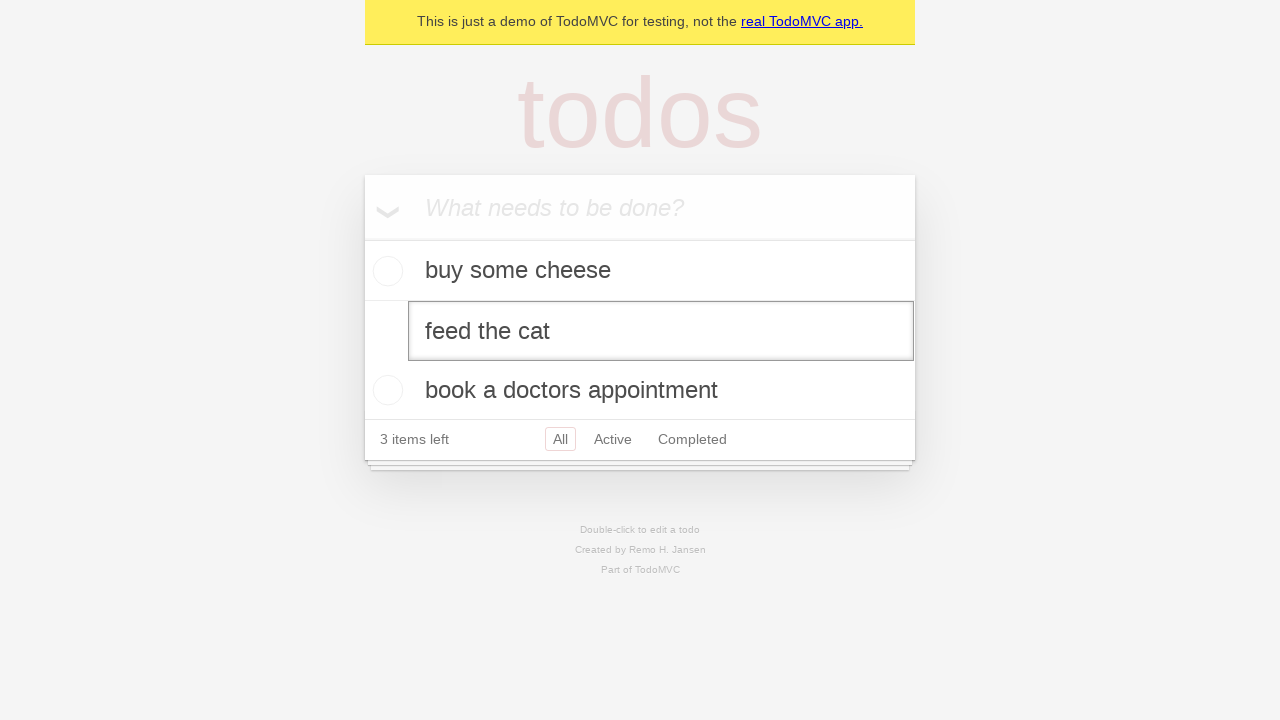